Tests explicit wait functionality by waiting for a price element to show "$100", then clicking a book button, reading an input value, calculating a mathematical formula (log of abs(12*sin(x))), entering the answer, and submitting the form.

Starting URL: http://suninjuly.github.io/explicit_wait2.html

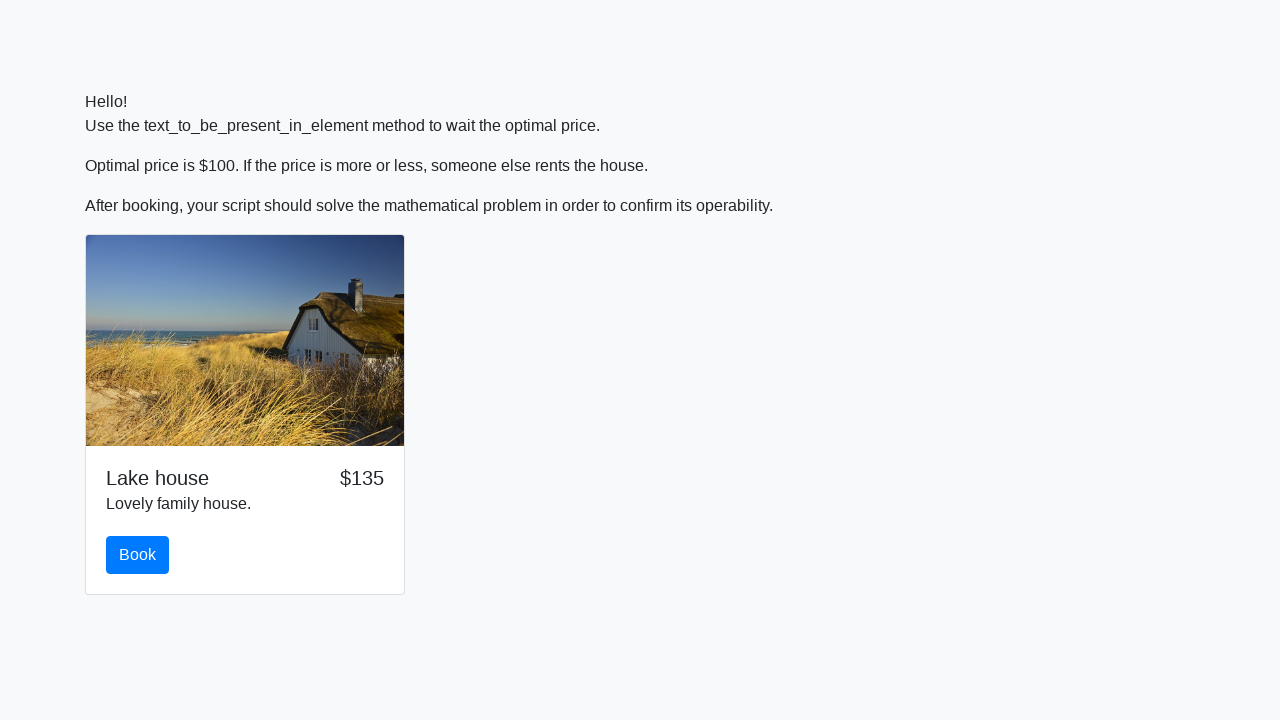

Waited for price element to display '$100'
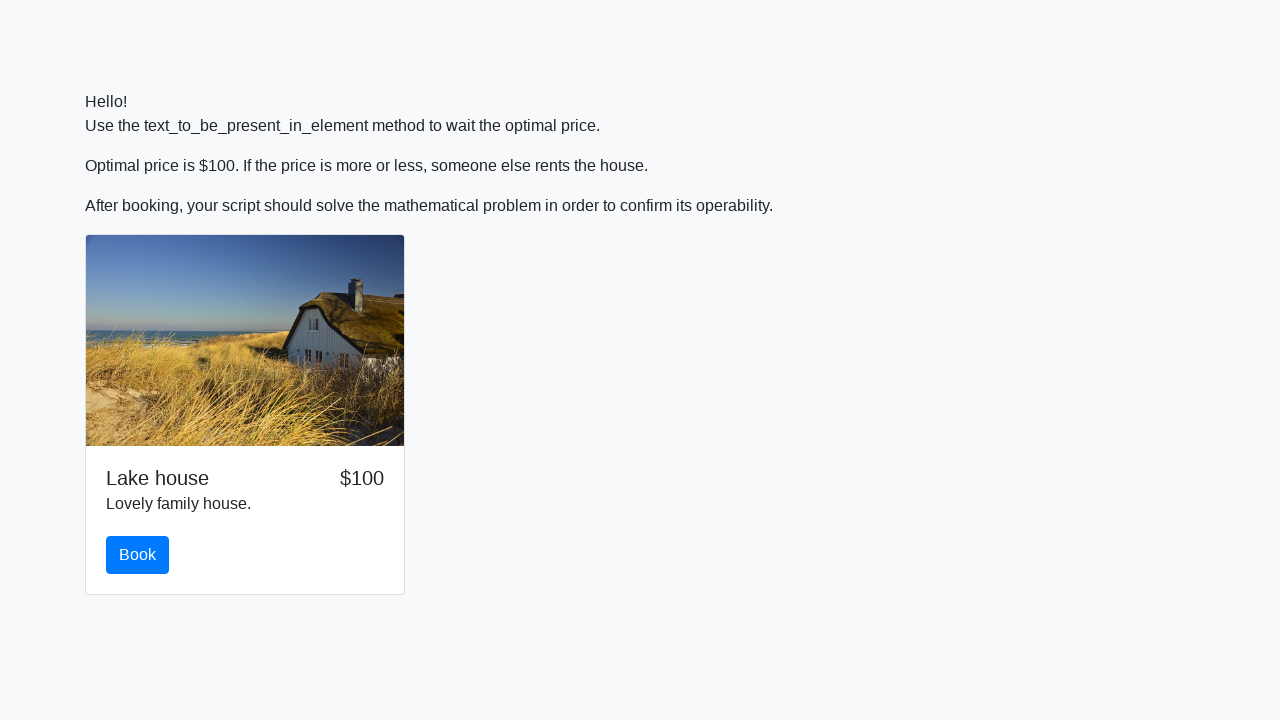

Clicked the book button at (138, 555) on #book
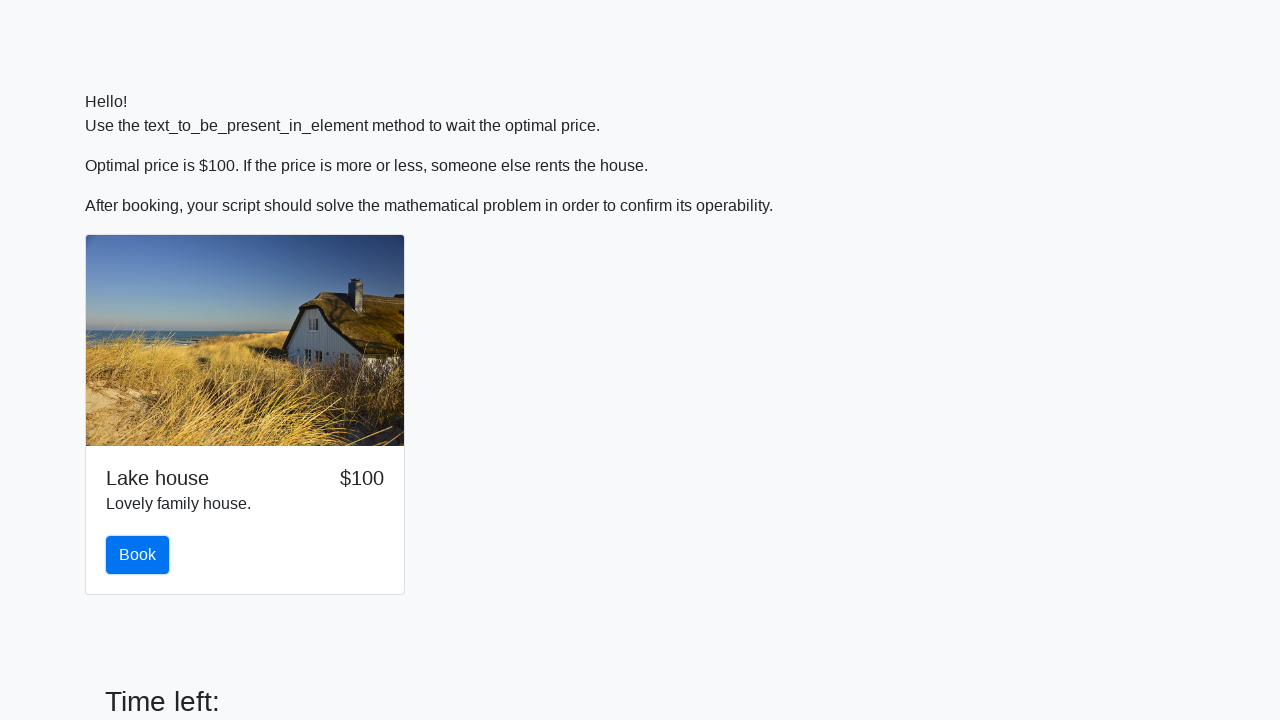

Retrieved input value for calculation
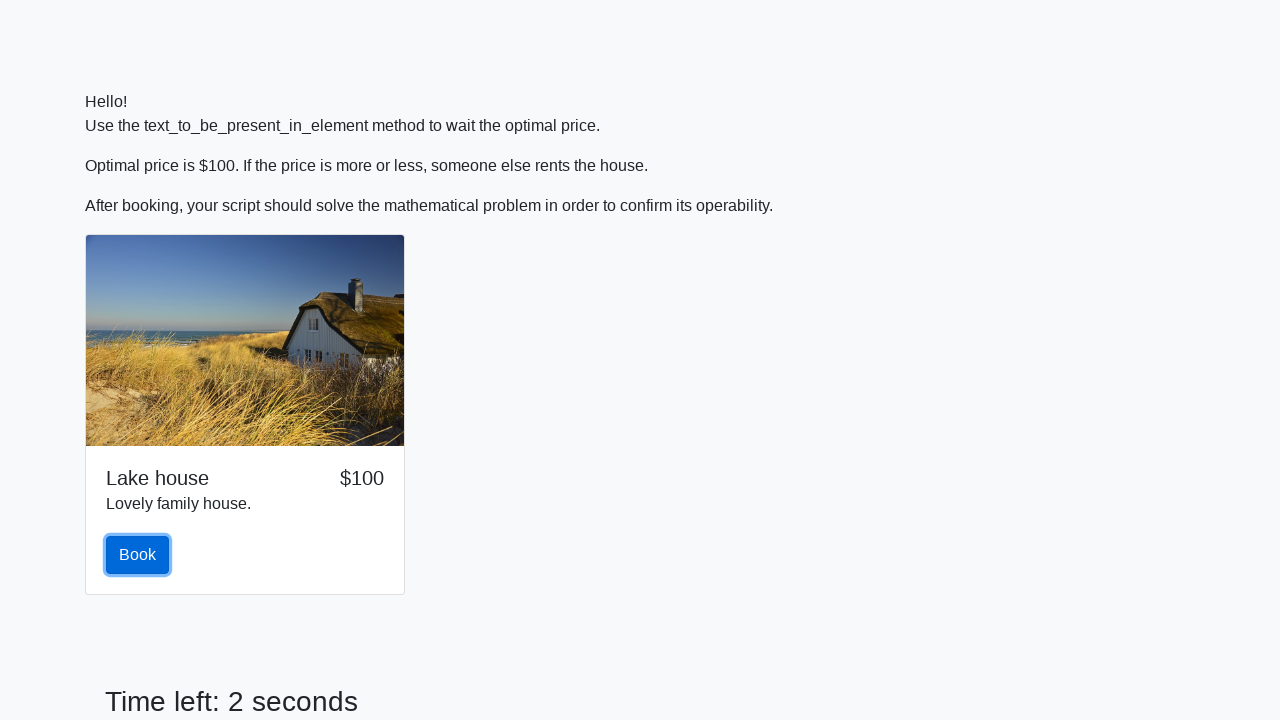

Parsed input value as integer: 429
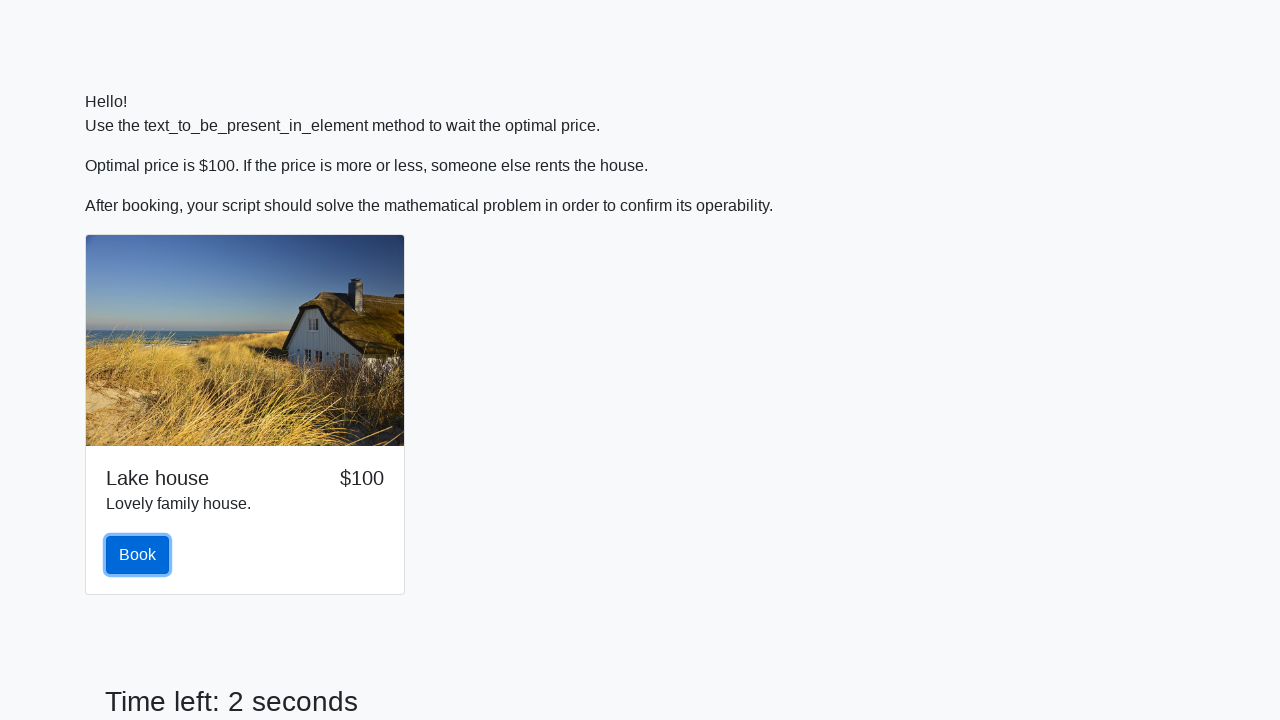

Calculated formula result: log(abs(12*sin(429))) = 2.469936233916556
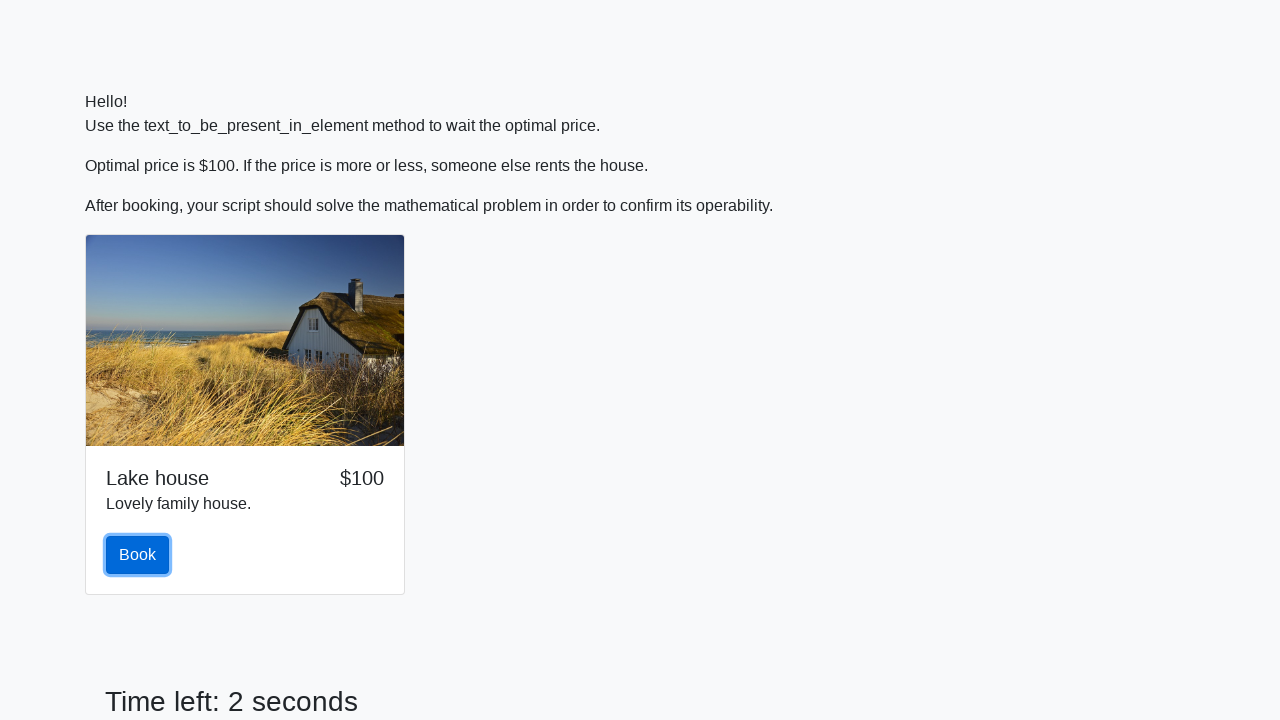

Filled answer field with calculated value: 2.469936233916556 on #answer
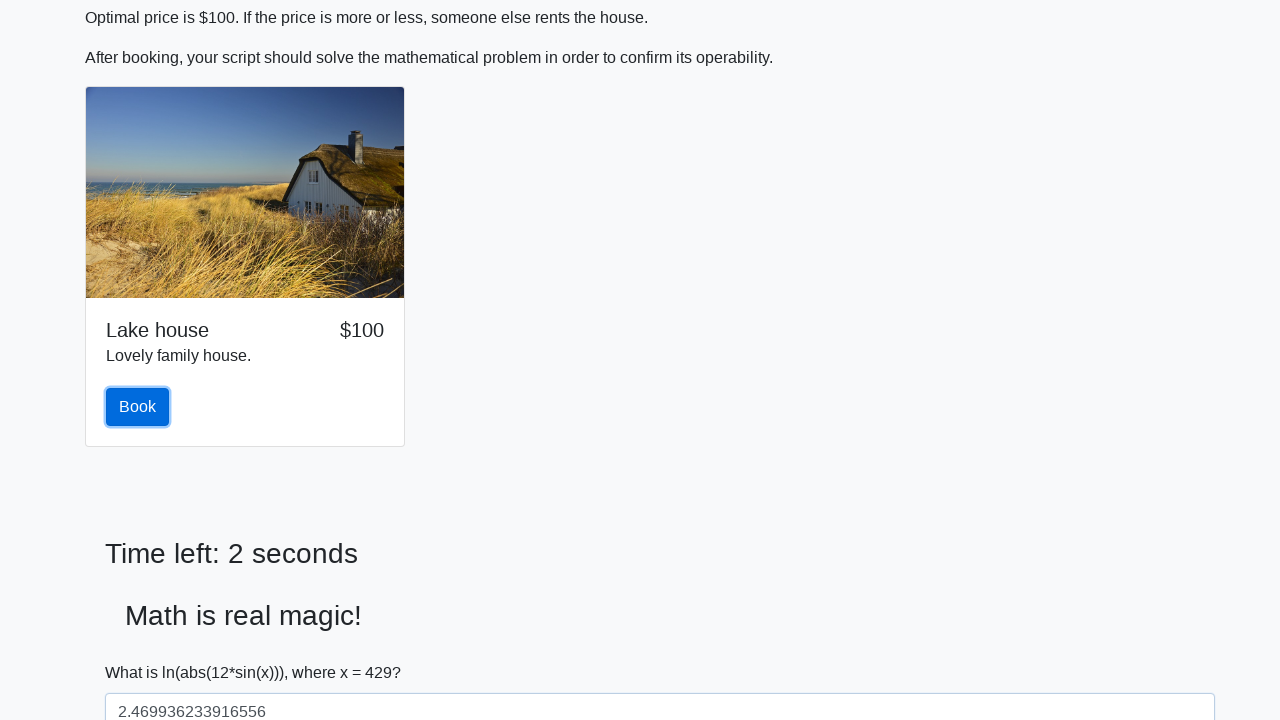

Clicked the solve button to submit form at (143, 651) on #solve
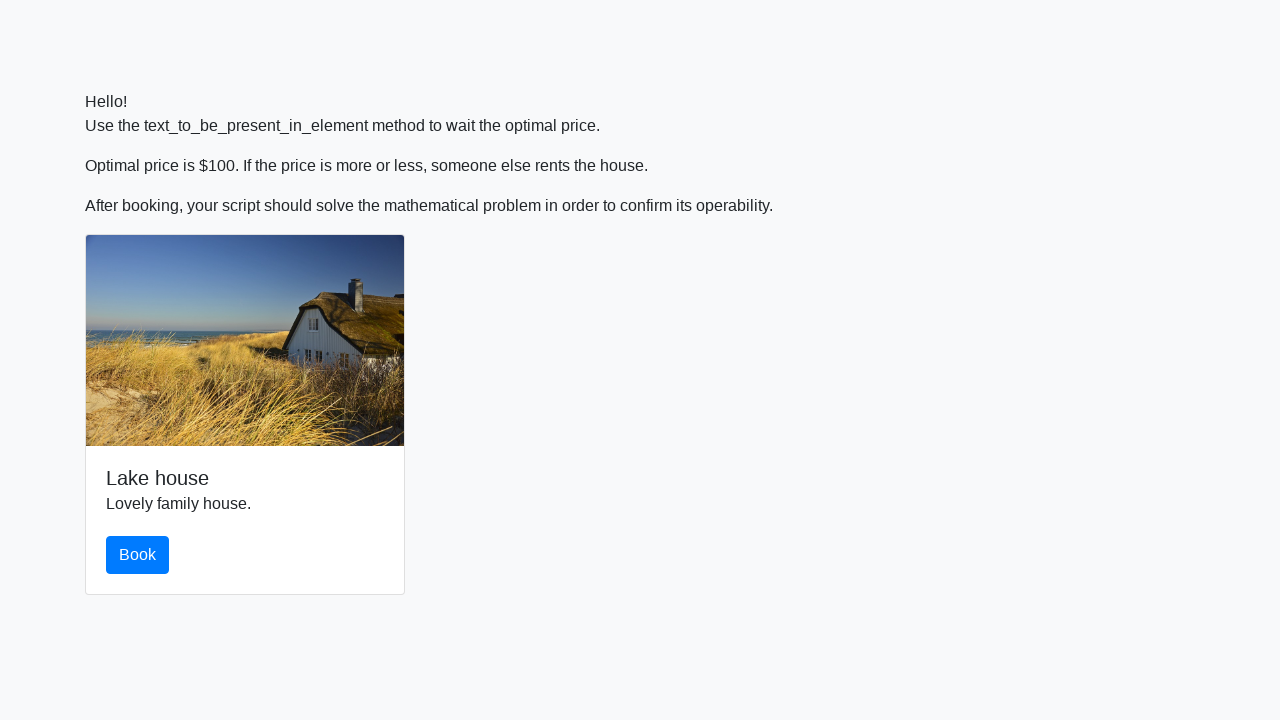

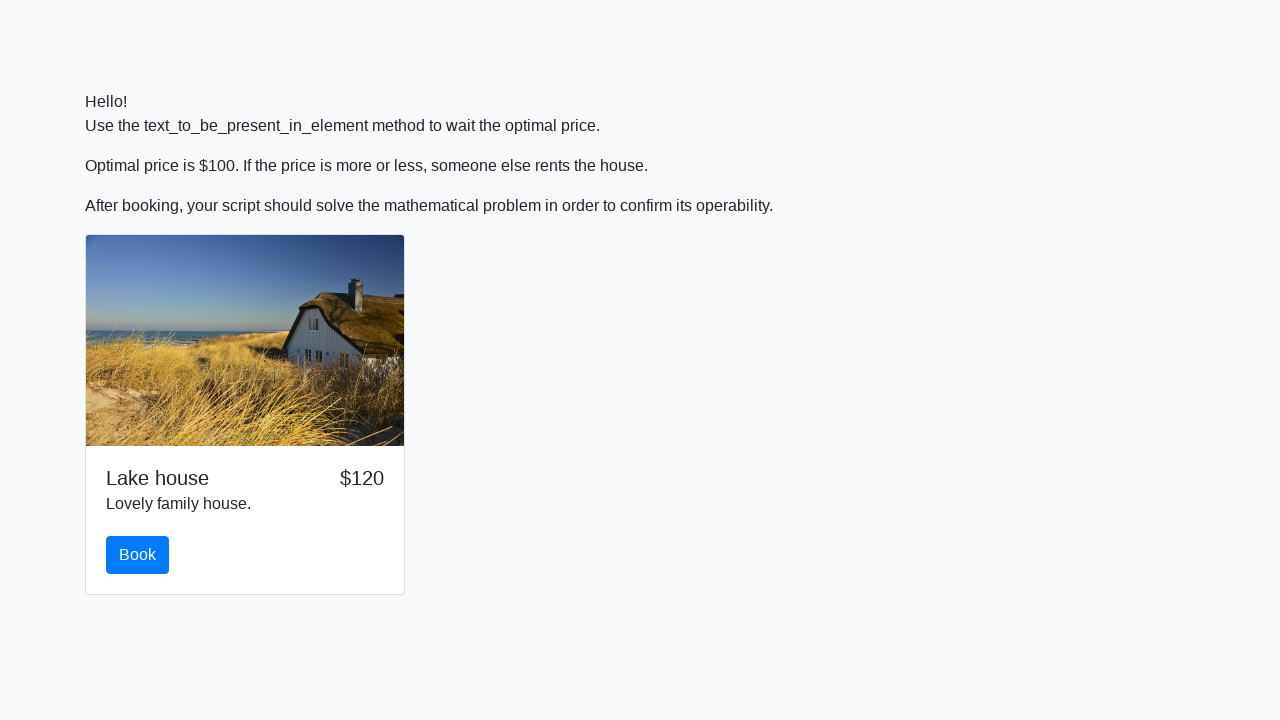